Tests jQuery UI draggable functionality by dragging an element to a new position within an iframe

Starting URL: https://jqueryui.com/draggable

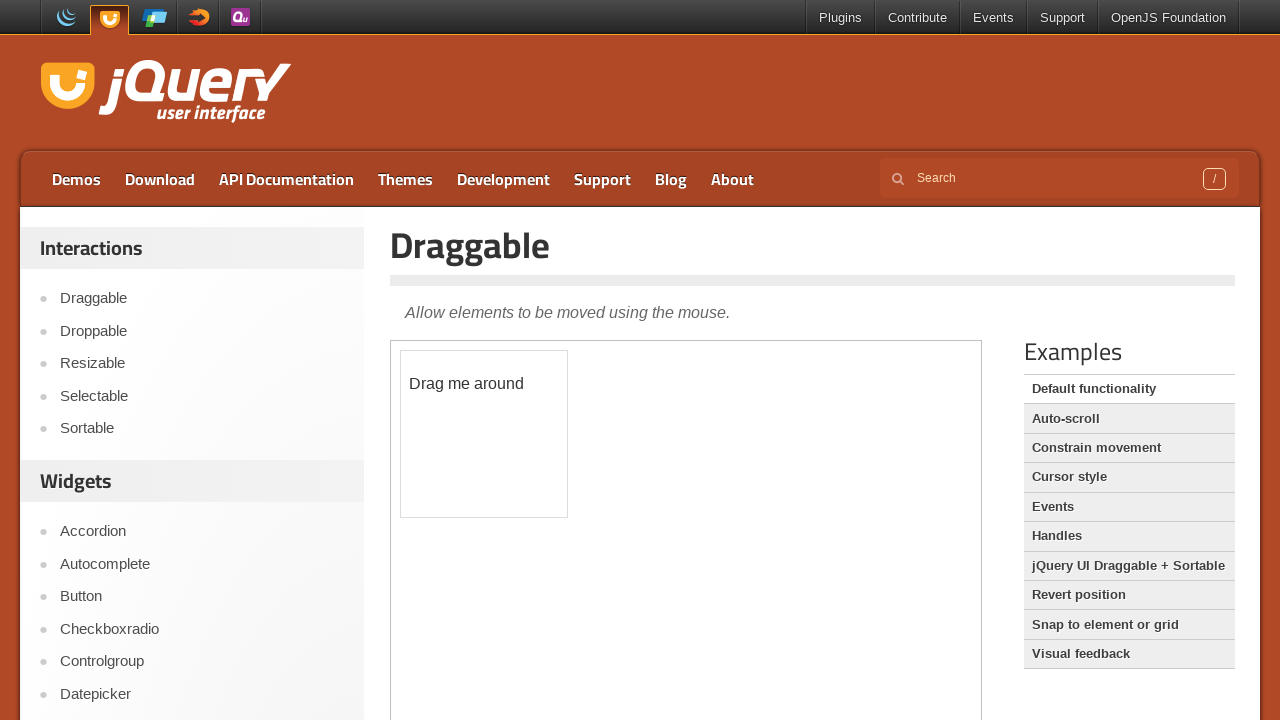

Located iframe containing draggable demo
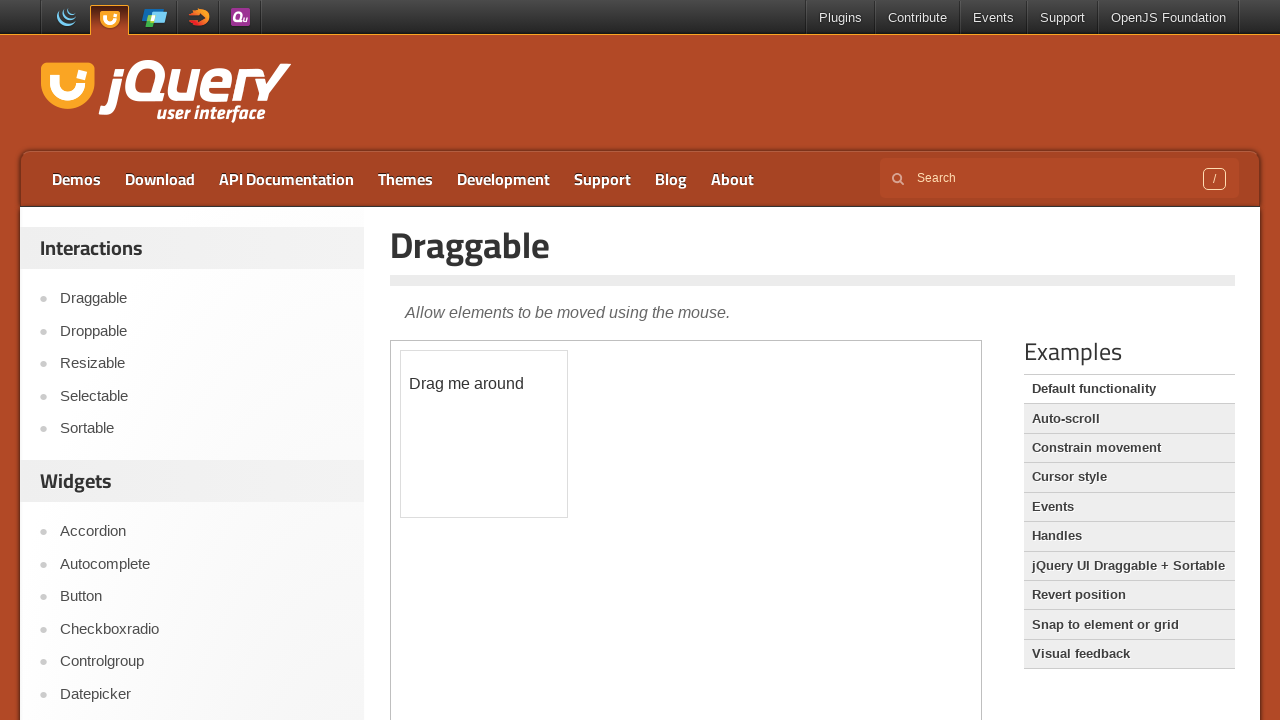

Located draggable element within iframe
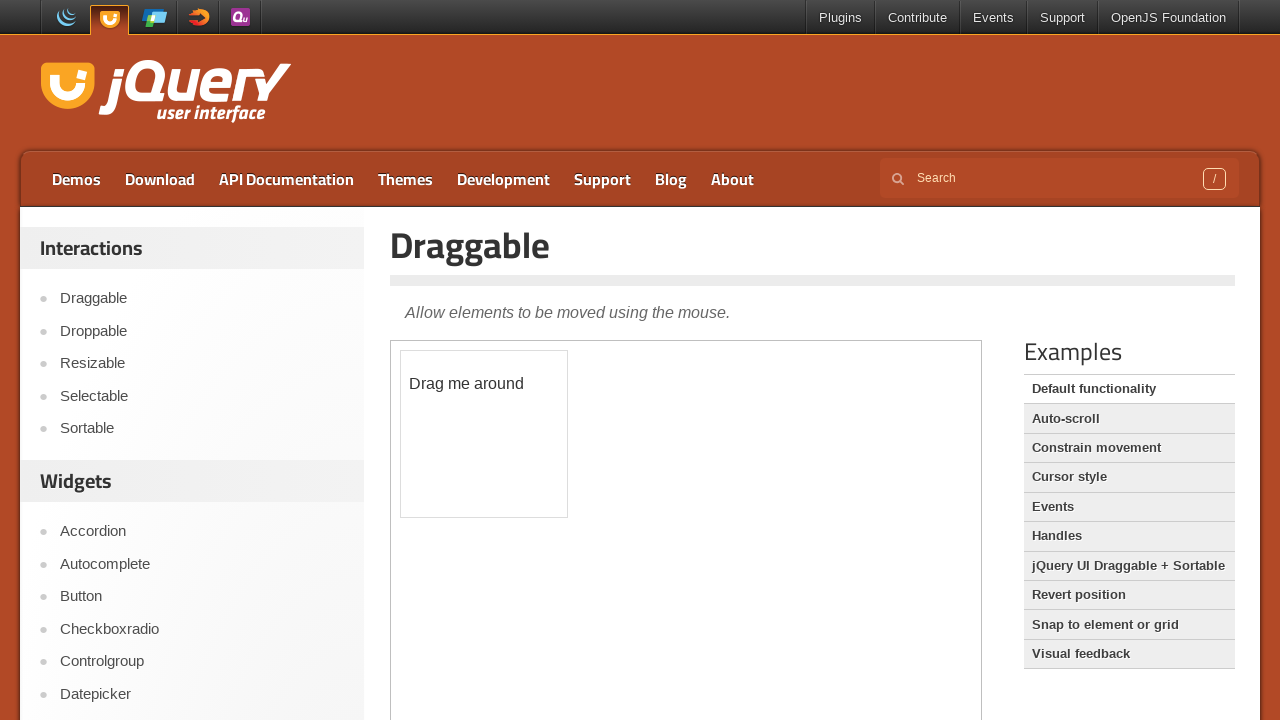

Retrieved initial position: (400.109375, 349.875)
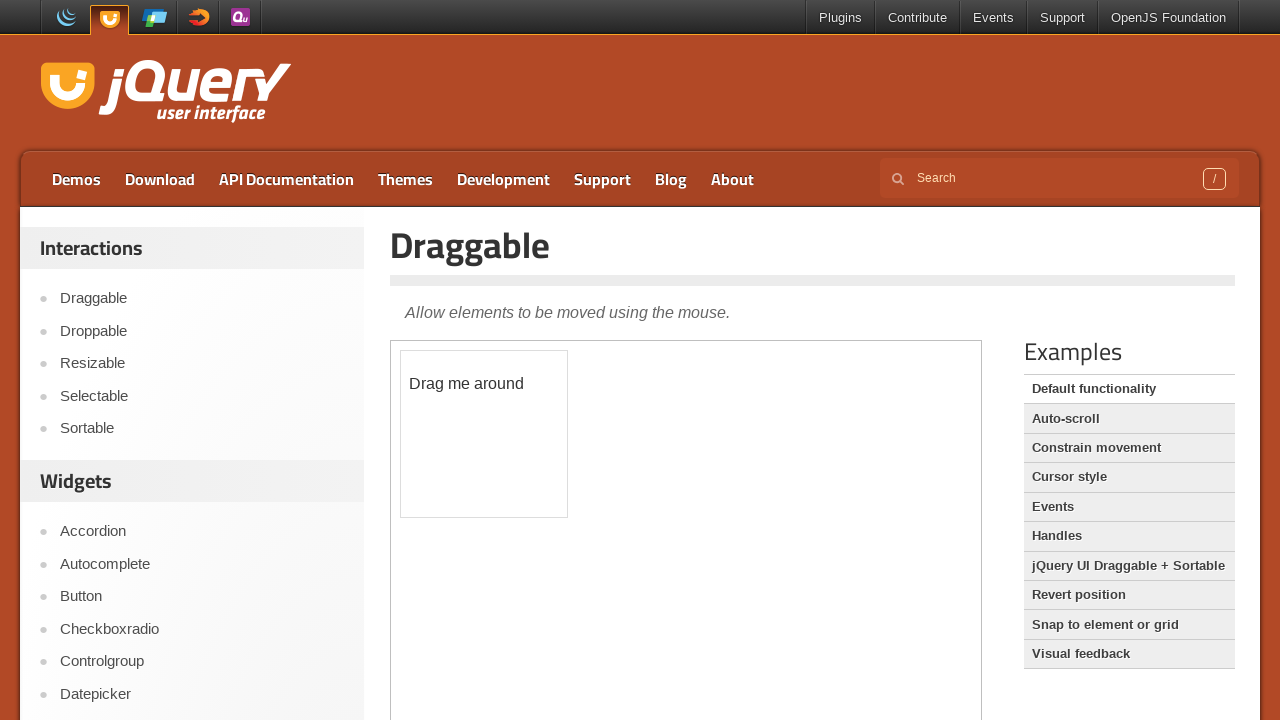

Dragged element 140px horizontally and 70px vertically to new position at (541, 421)
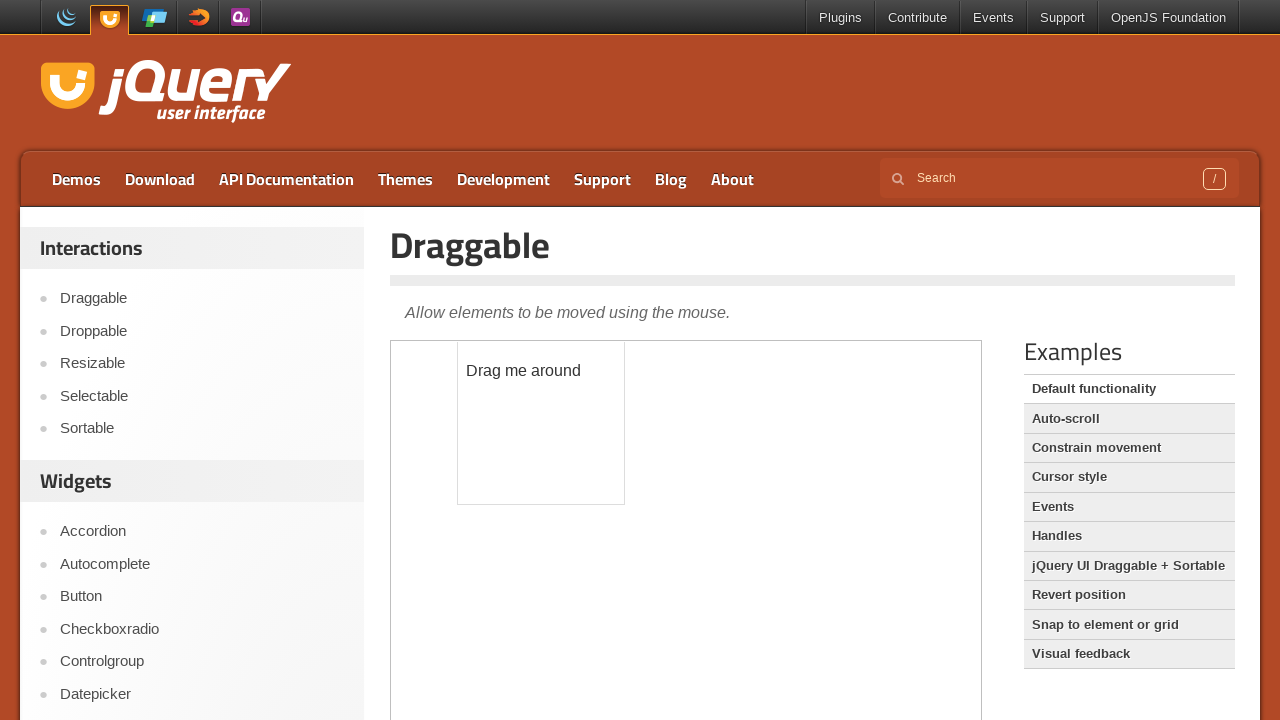

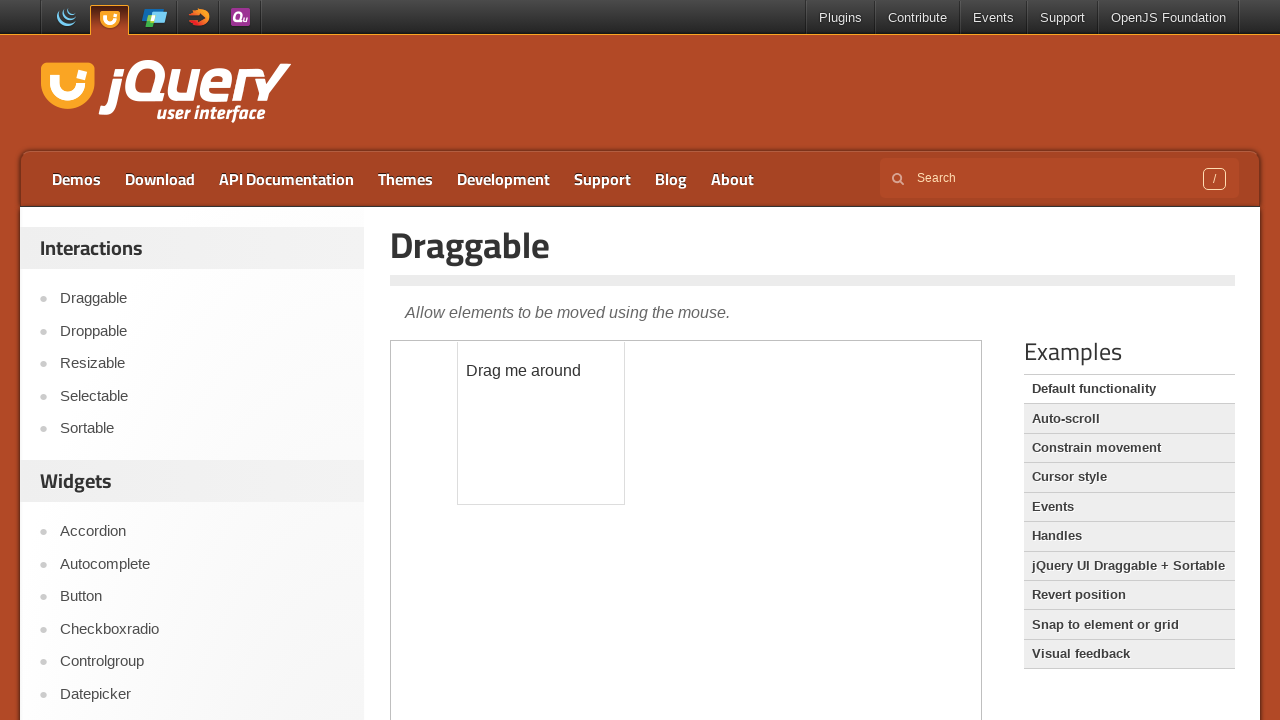